Tests the link text locator functionality by navigating to a blog page and clicking on a link with the text "compendiumdev"

Starting URL: http://omayo.blogspot.com/

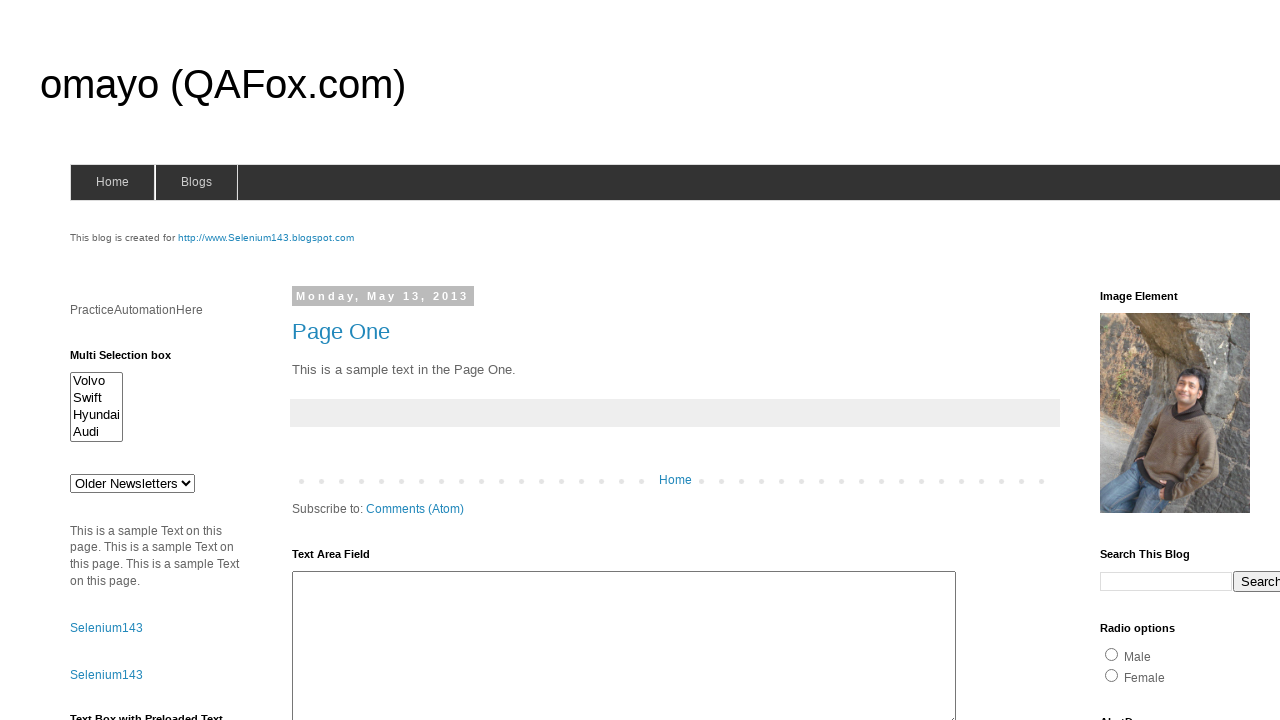

Navigated to blog page at http://omayo.blogspot.com/
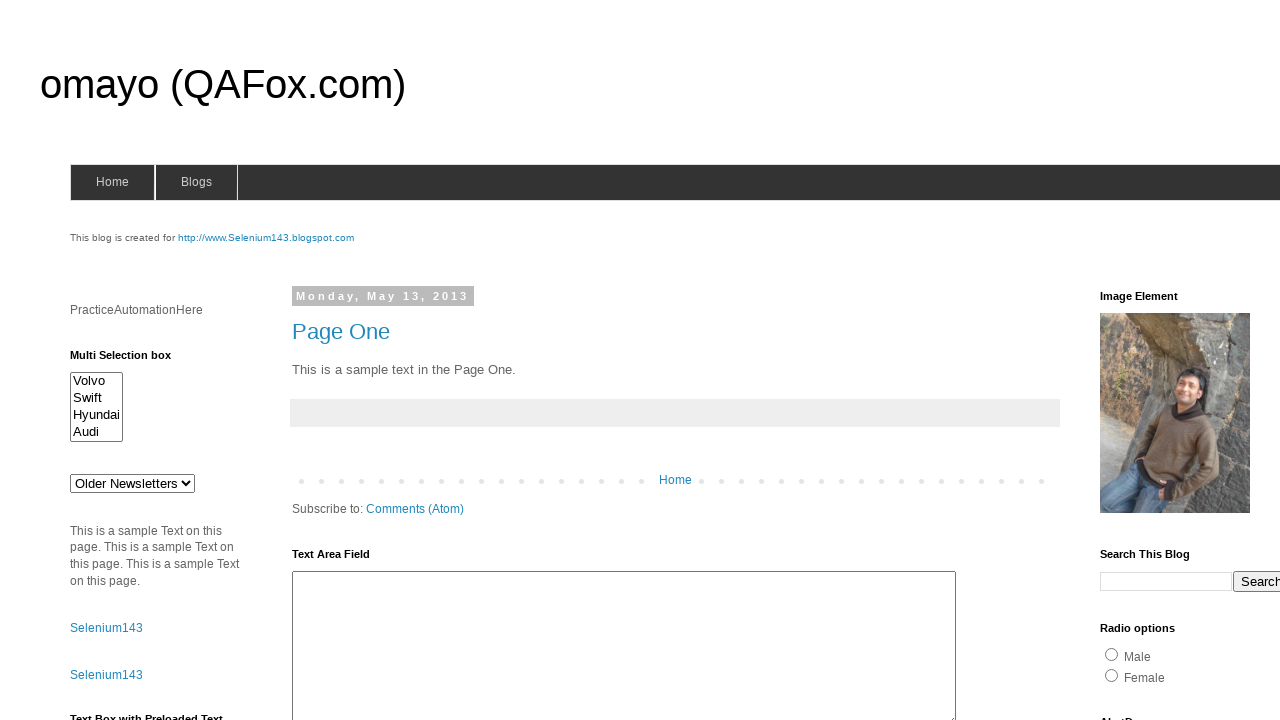

Clicked on link with text 'compendiumdev' at (1160, 360) on a:text('compendiumdev')
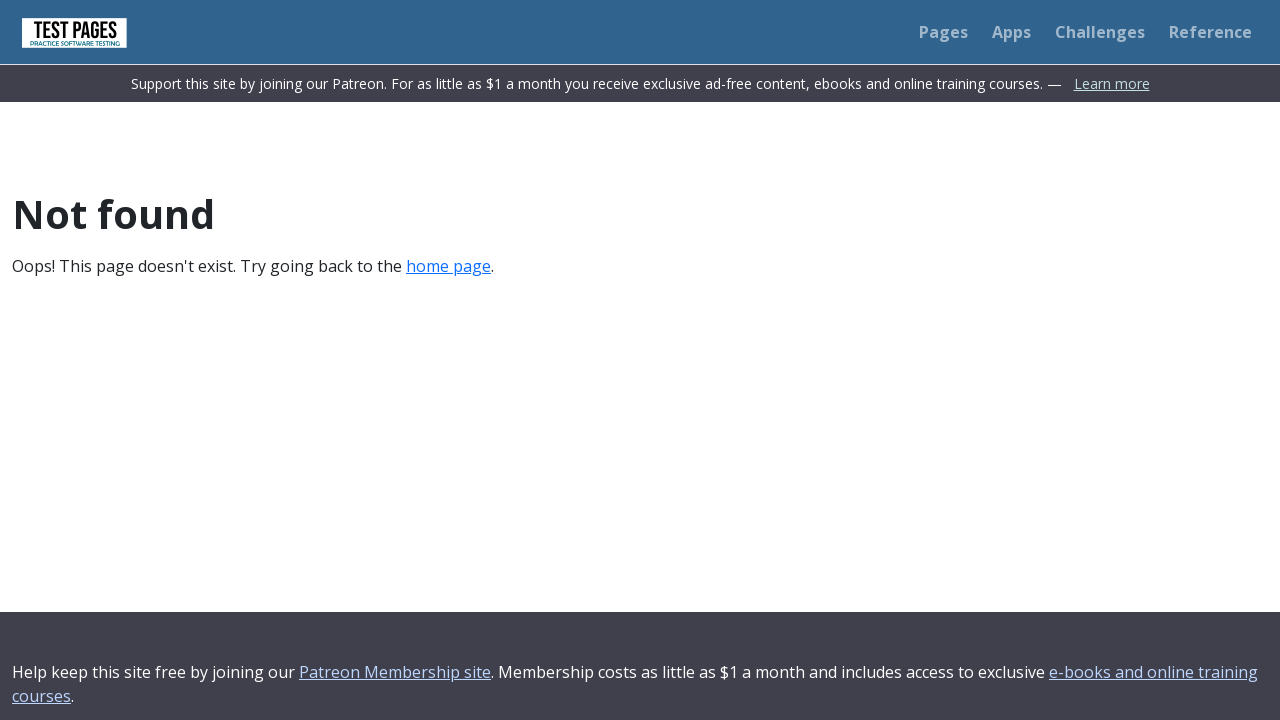

Page load completed after clicking compendiumdev link
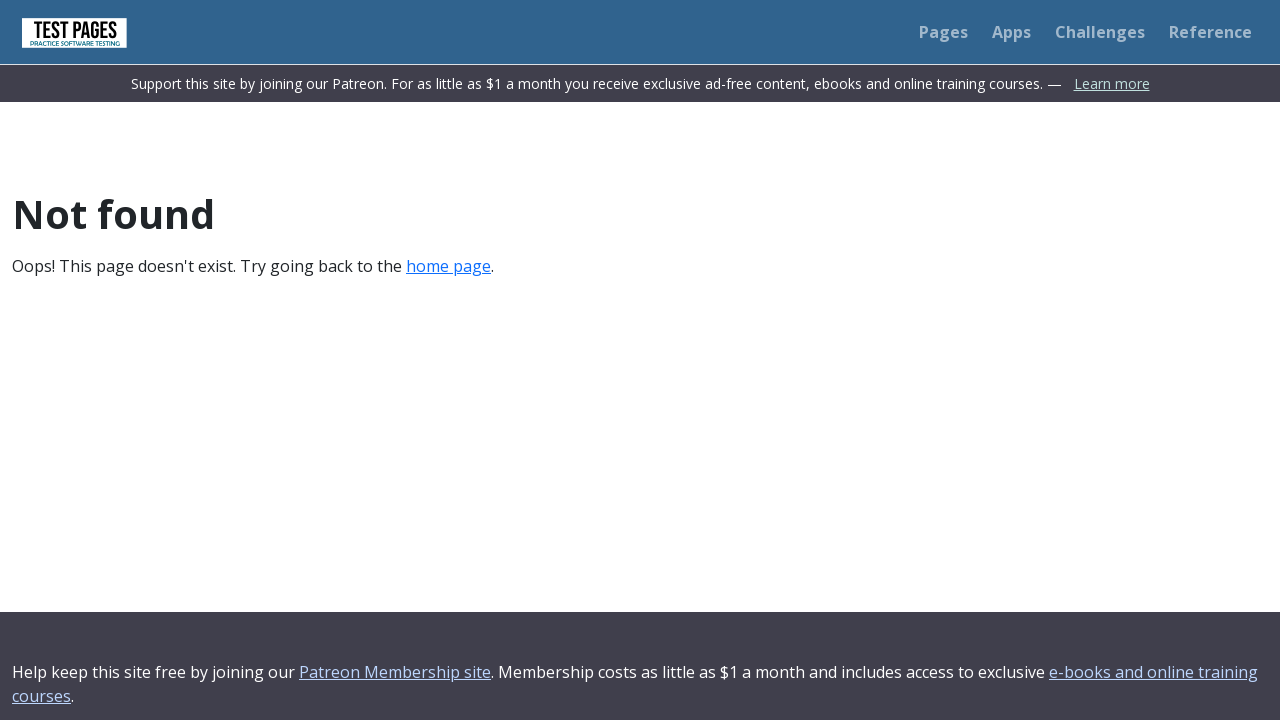

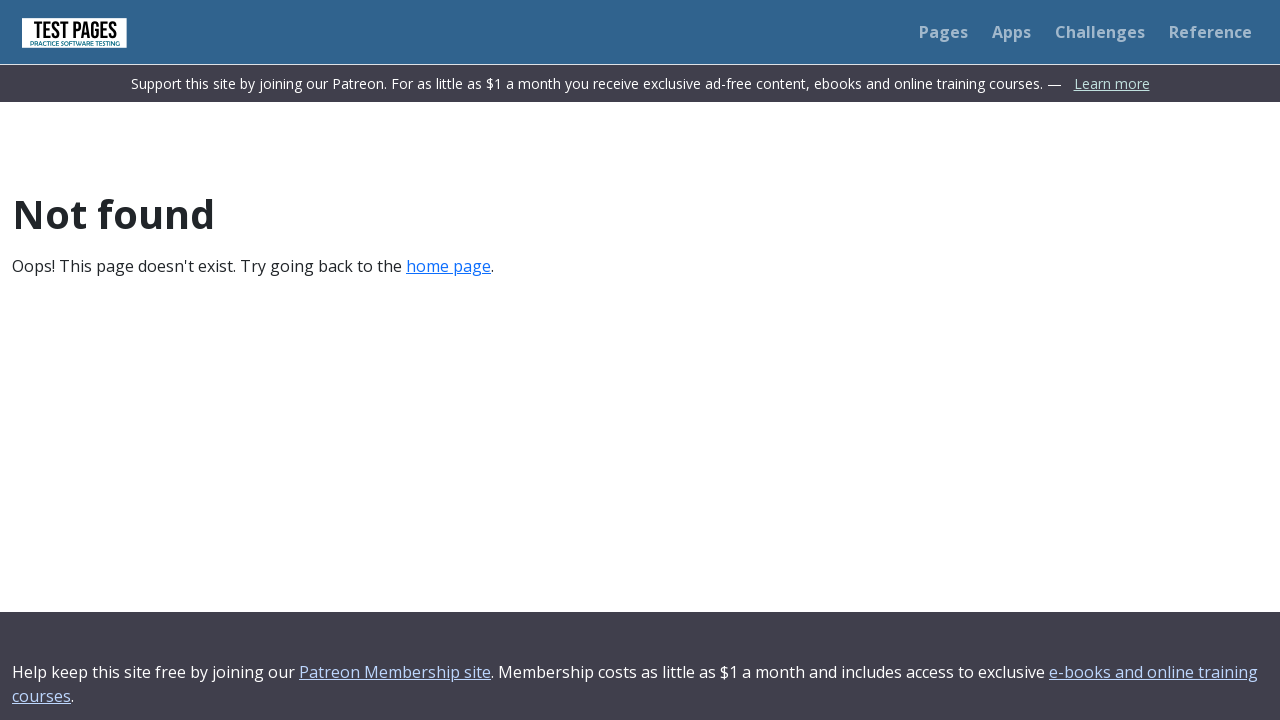